Tests dropdown functionality by selecting option 1 and verifying the selection state

Starting URL: https://the-internet.herokuapp.com/dropdown

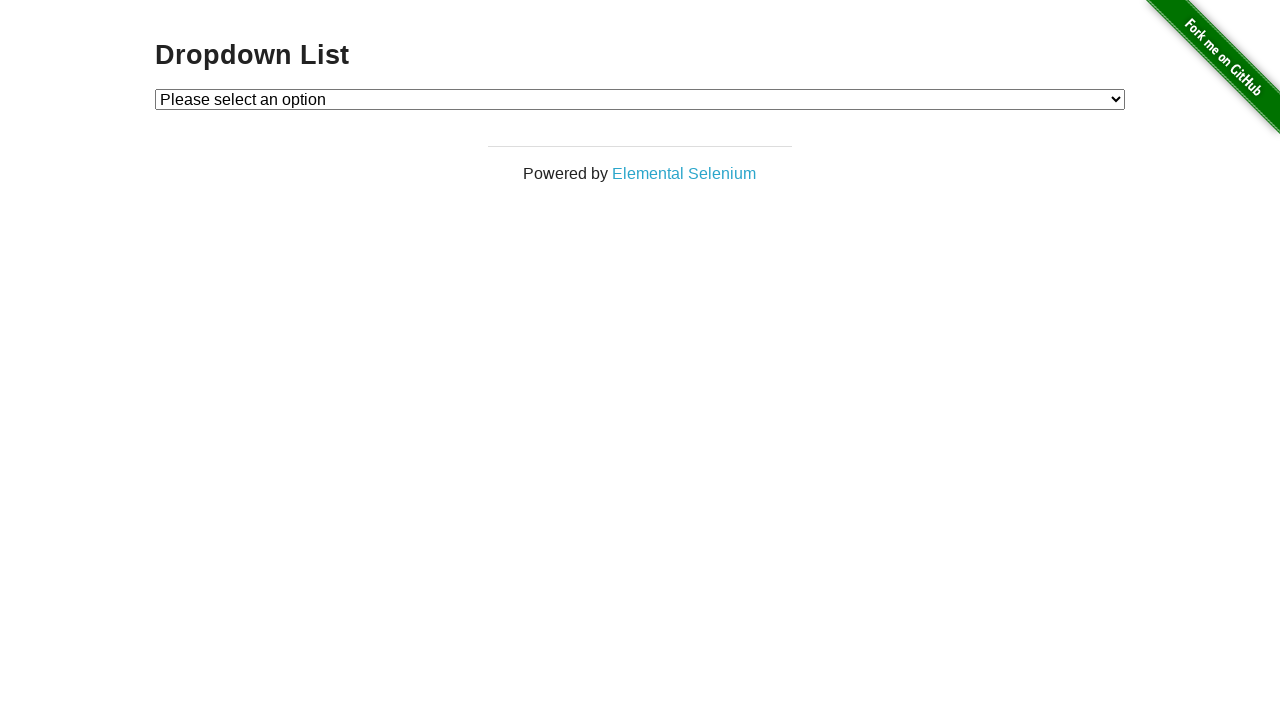

Clicked on dropdown to open it at (640, 99) on #dropdown
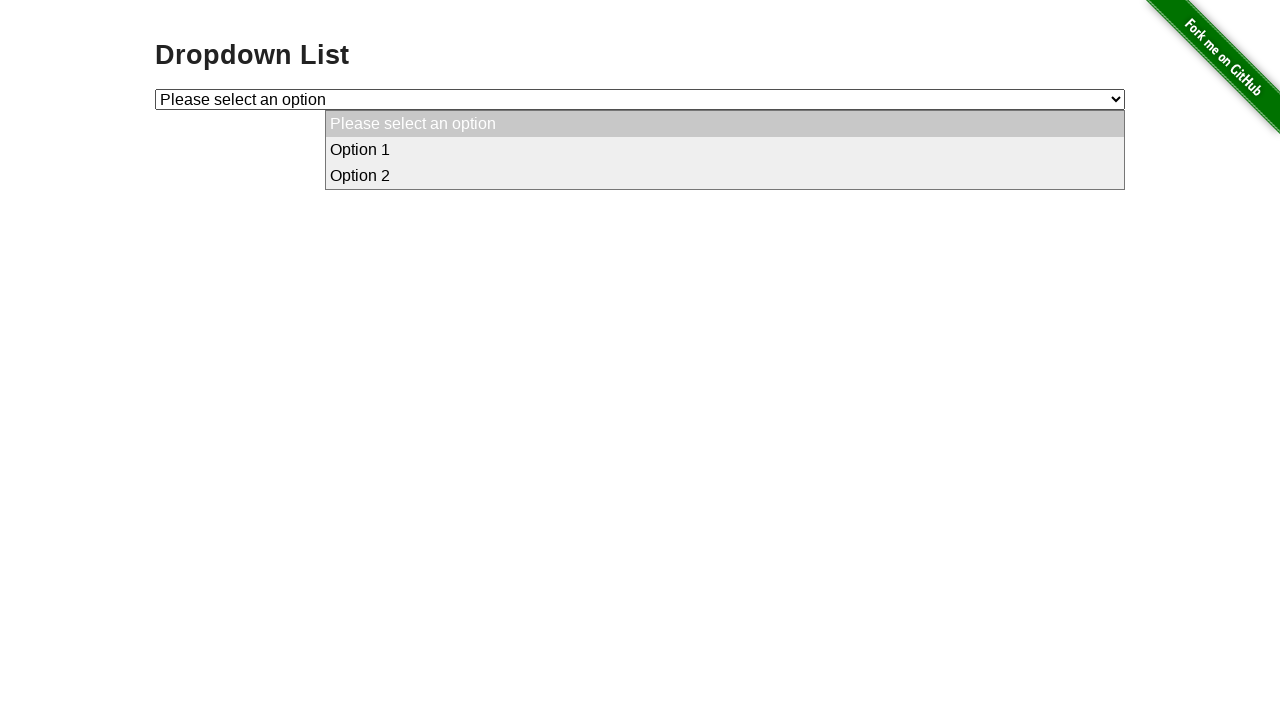

Selected option 1 from dropdown on #dropdown
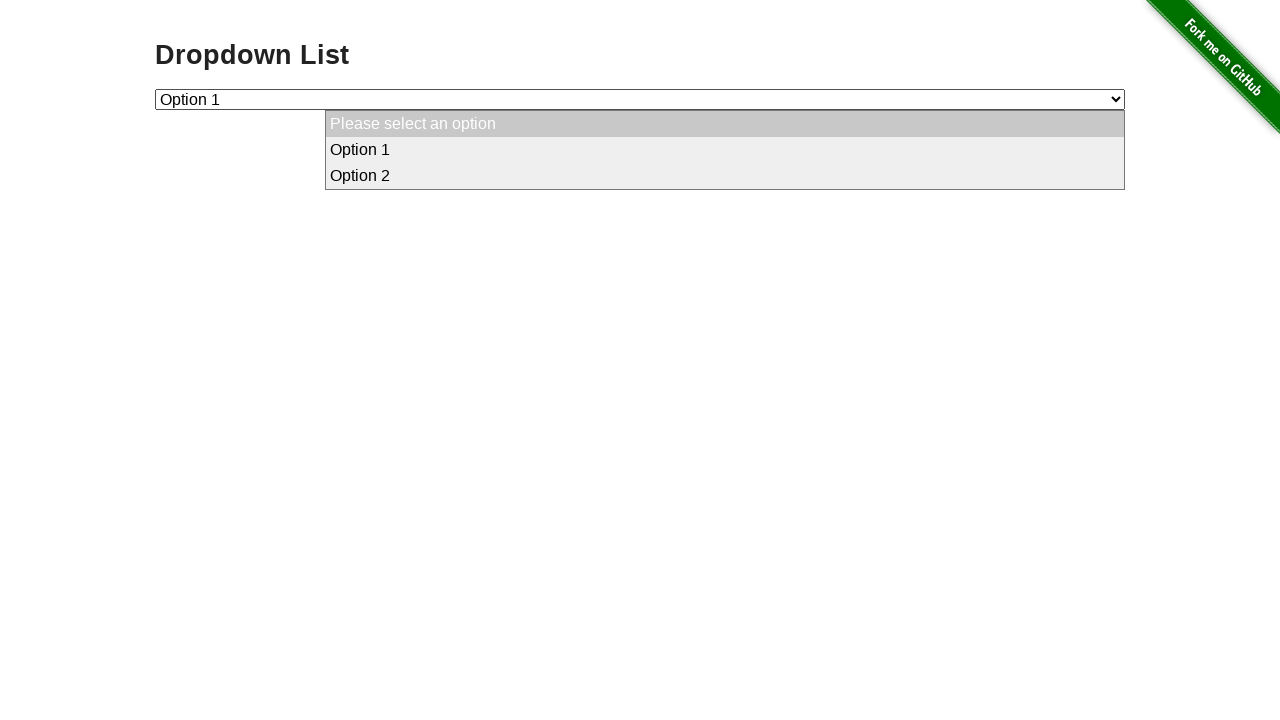

Located option 1 element
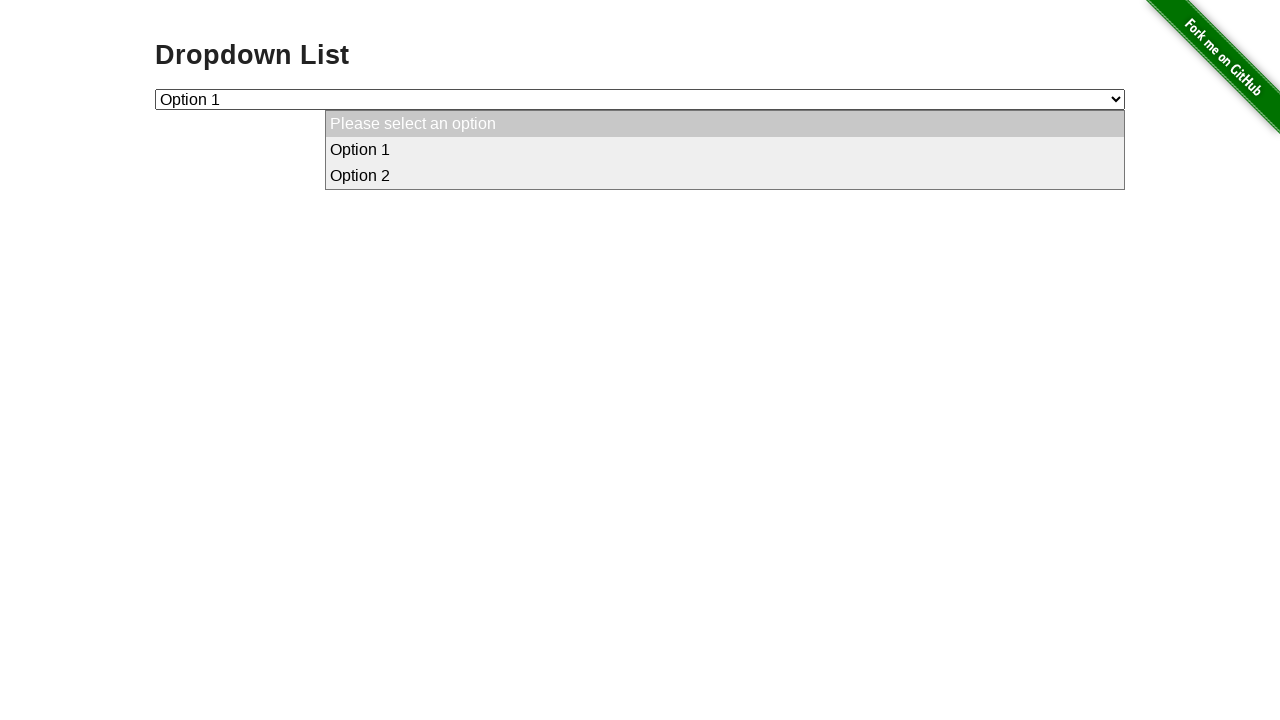

Verified option 1 is selected in dropdown
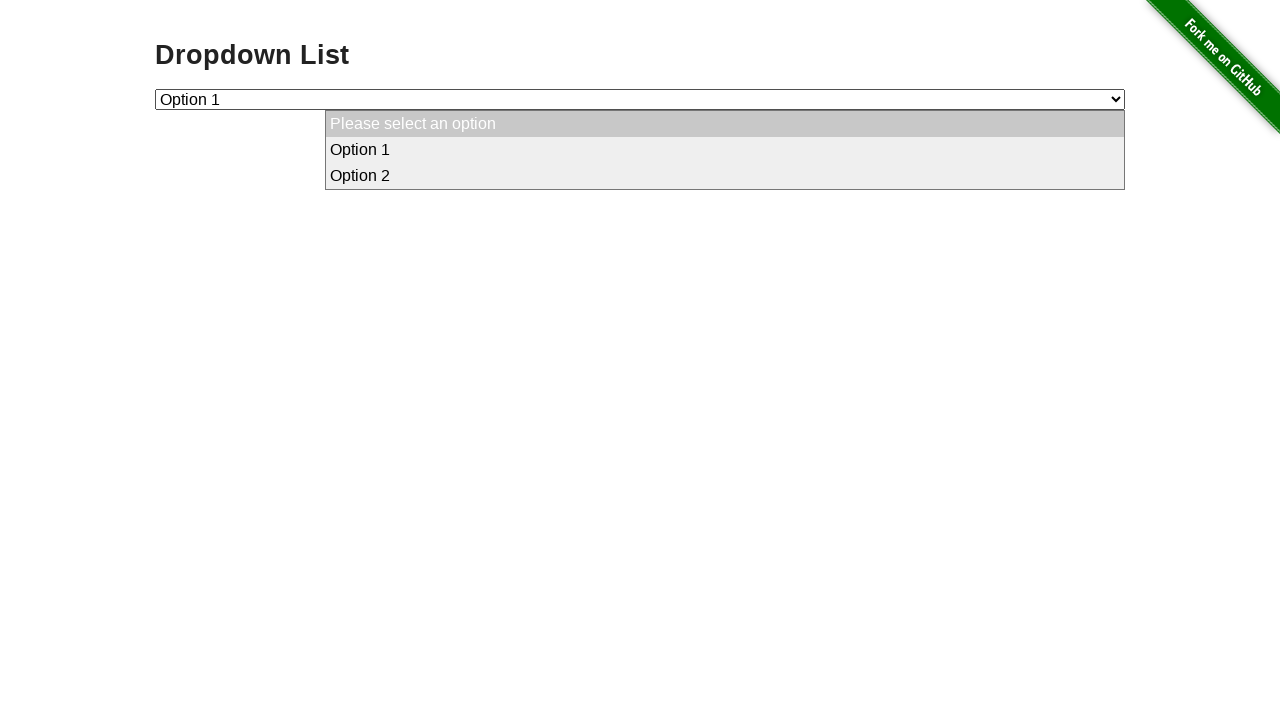

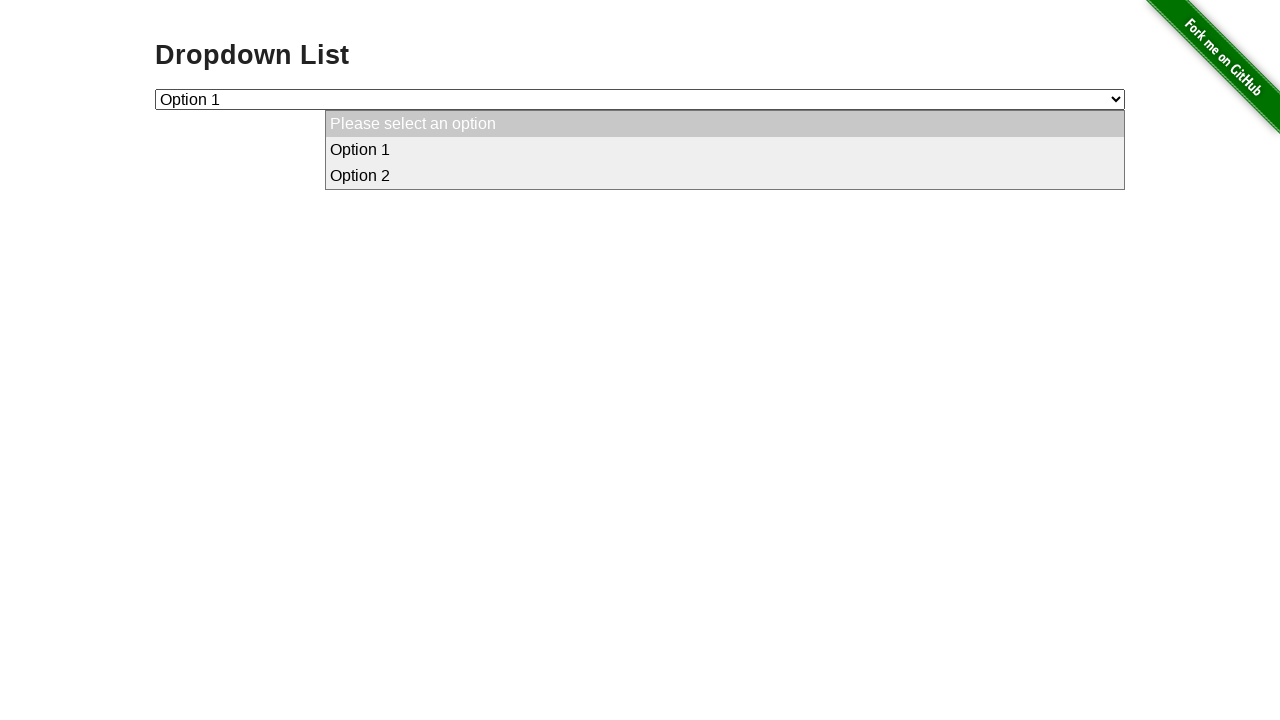